Tests dynamic loading where an element is initially hidden, clicks the Start button, and verifies that "Hello World!" text appears after loading completes.

Starting URL: https://the-internet.herokuapp.com/dynamic_loading/1

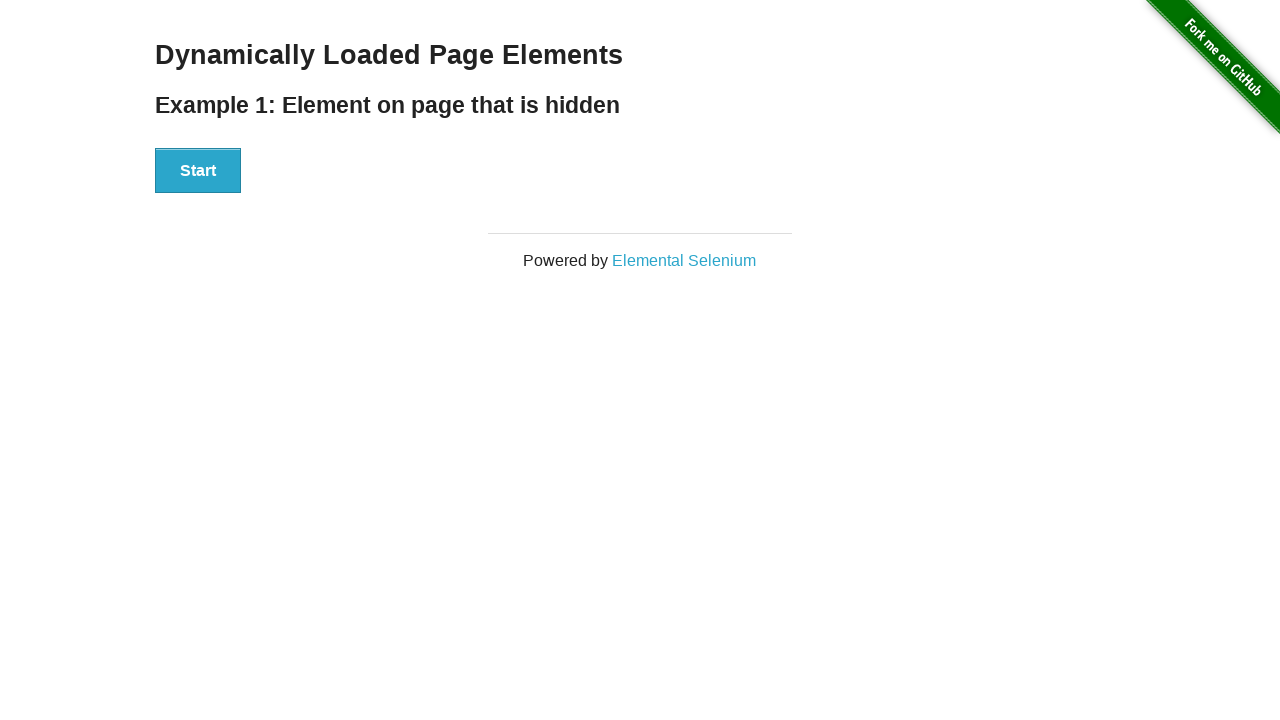

Clicked Start button to trigger dynamic loading at (198, 171) on xpath=//button[text()='Start']
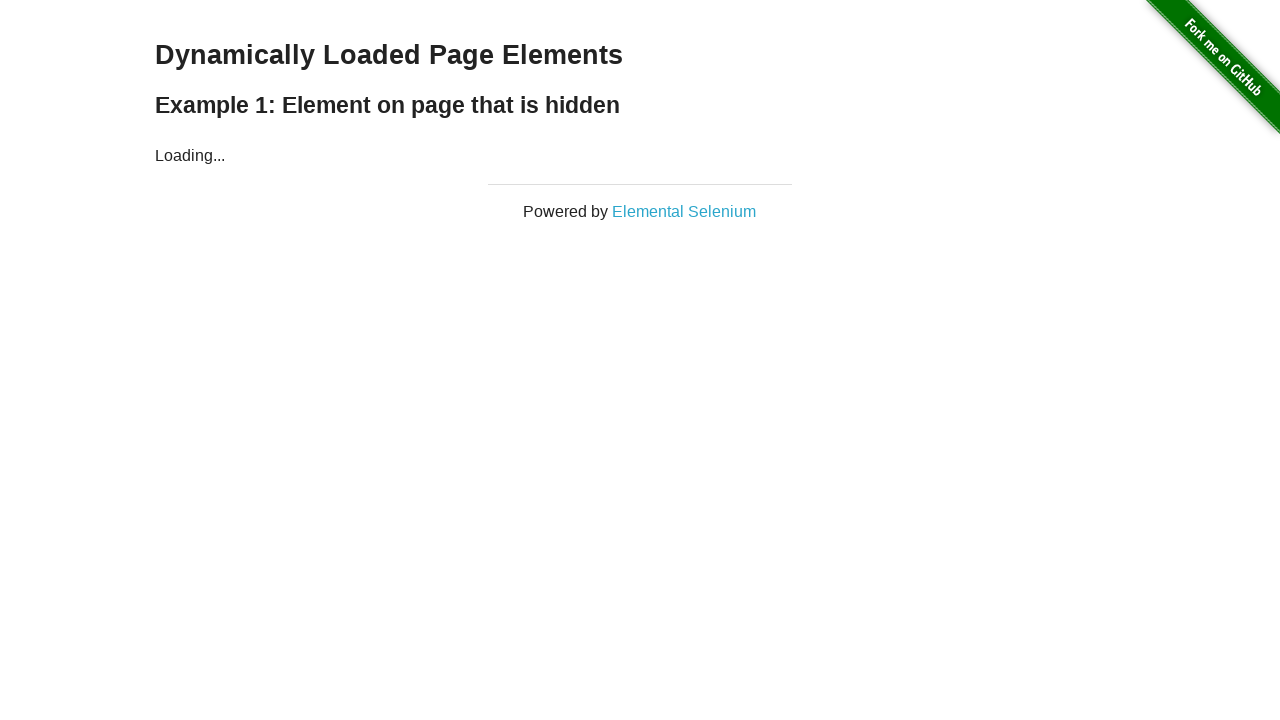

Loading completed and finish element appeared
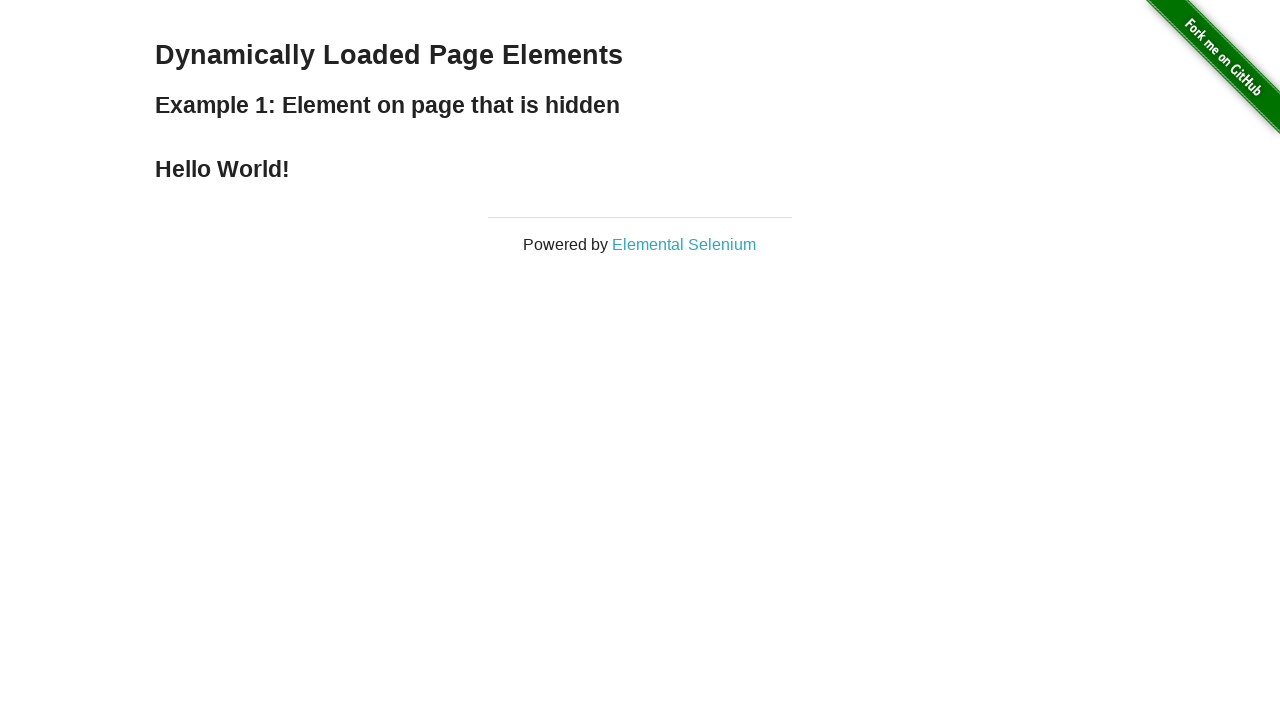

Verified 'Hello World!' text is present in finish element
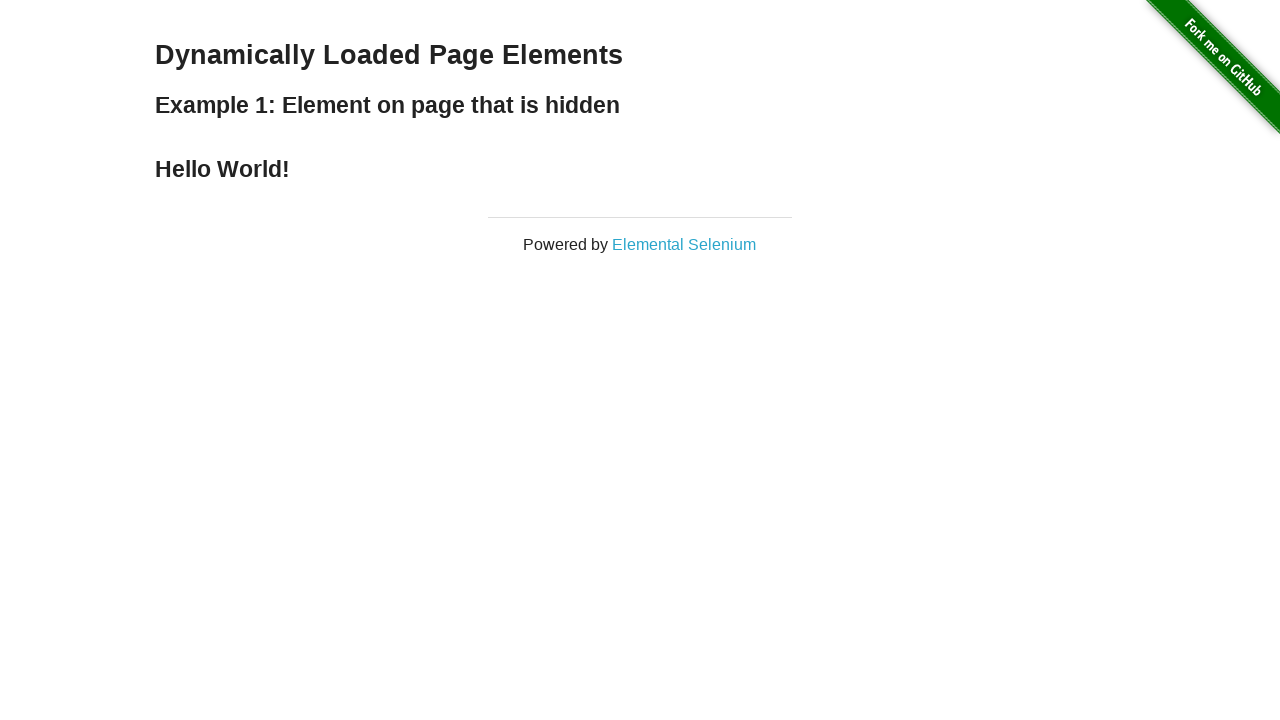

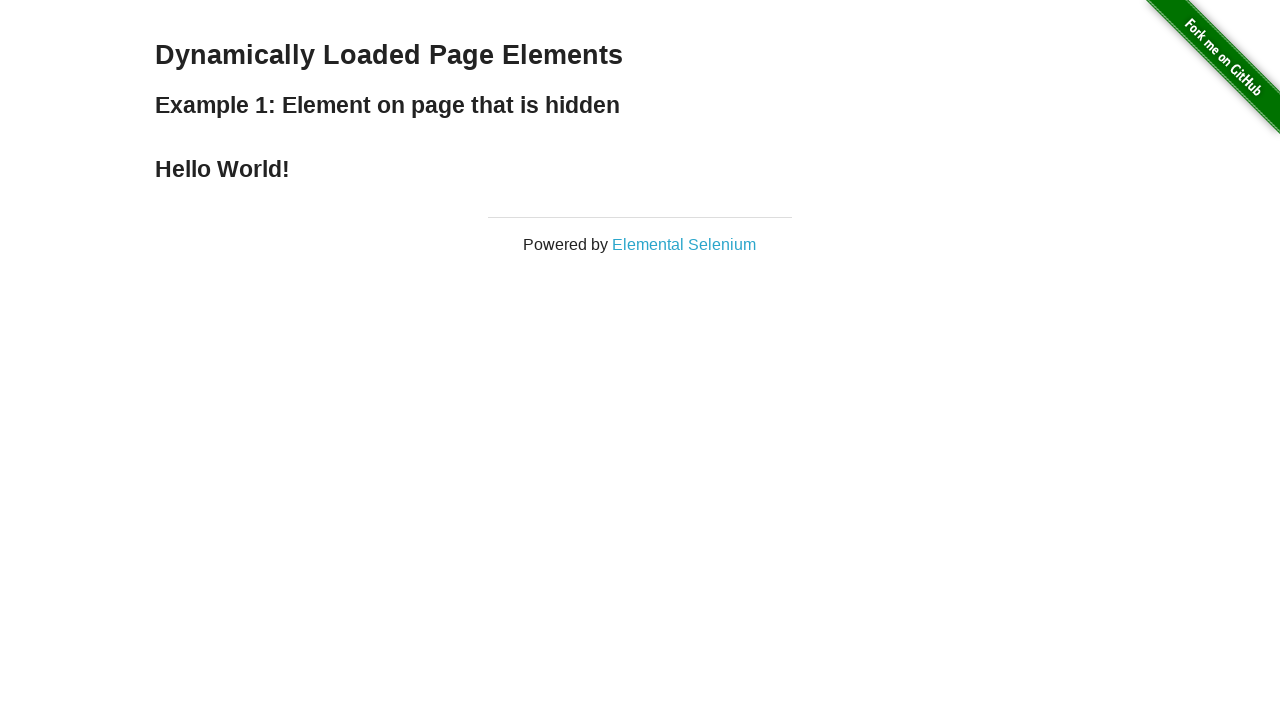